Tests JavaScript alert dialog handling by clicking a button that triggers an alert and accepting it

Starting URL: https://practice.expandtesting.com/js-dialogs

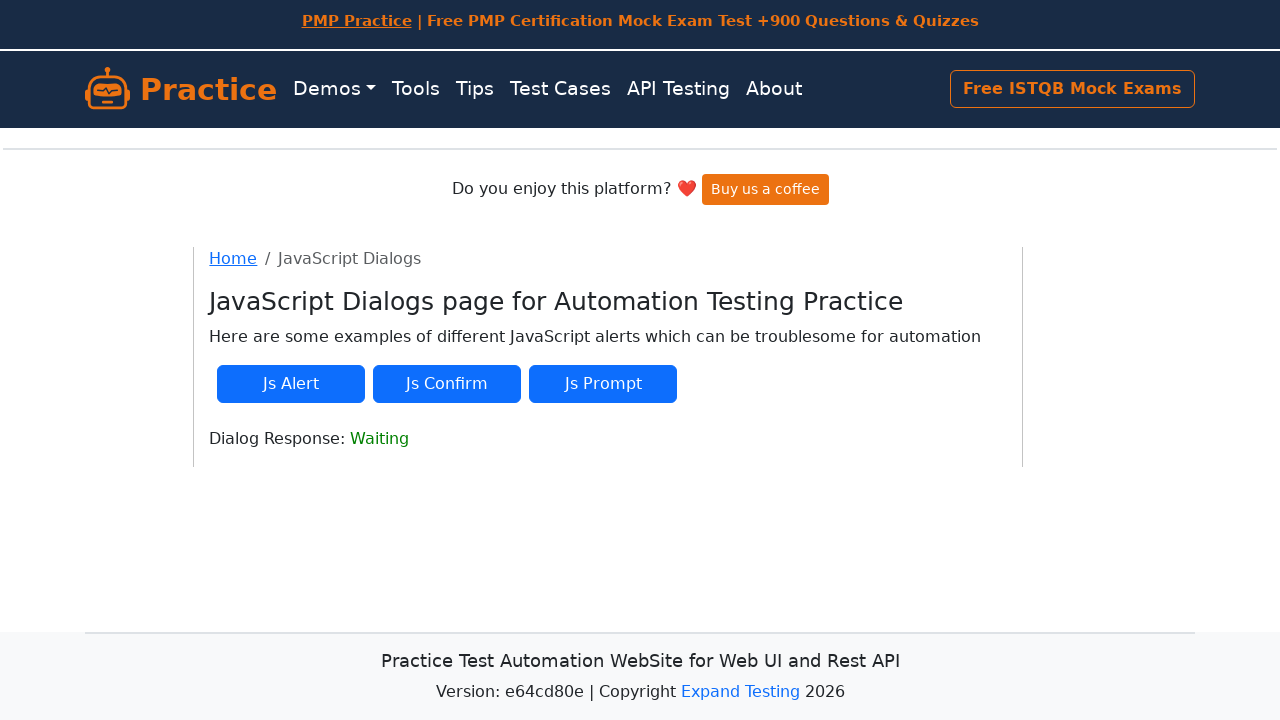

Set up dialog handler to accept JS alerts
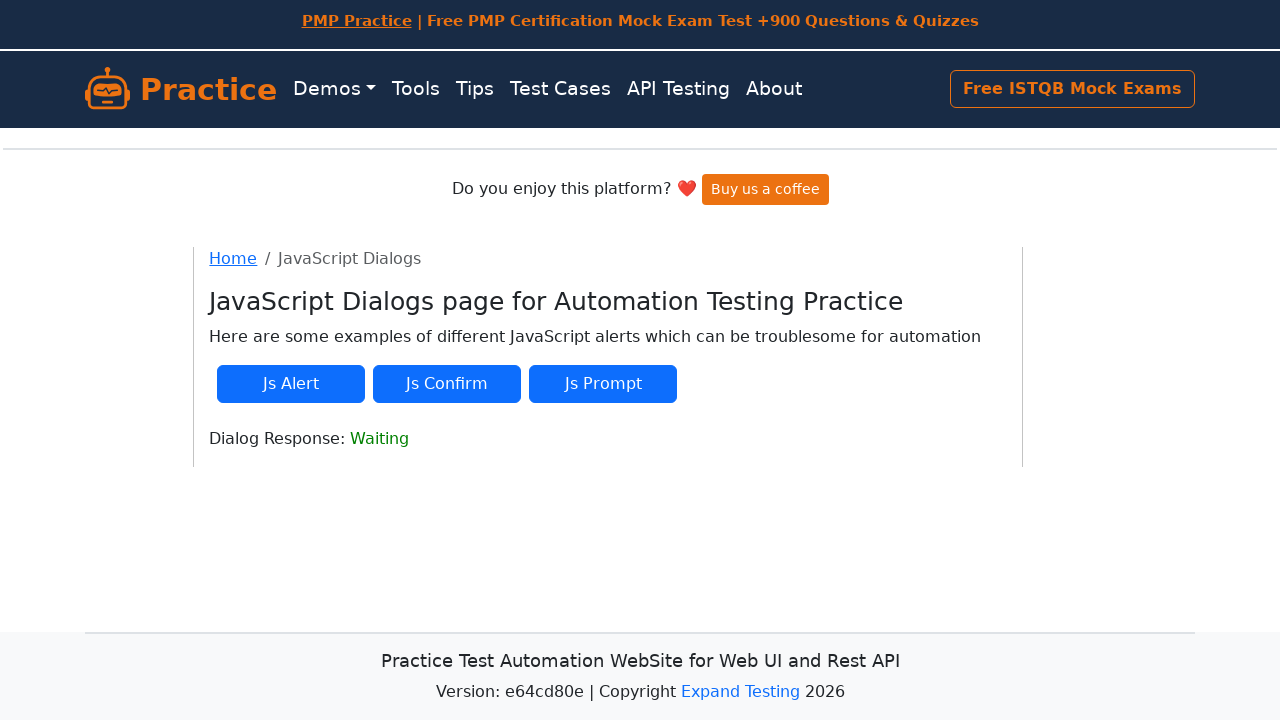

Clicked button to trigger JS alert dialog at (291, 384) on #js-alert
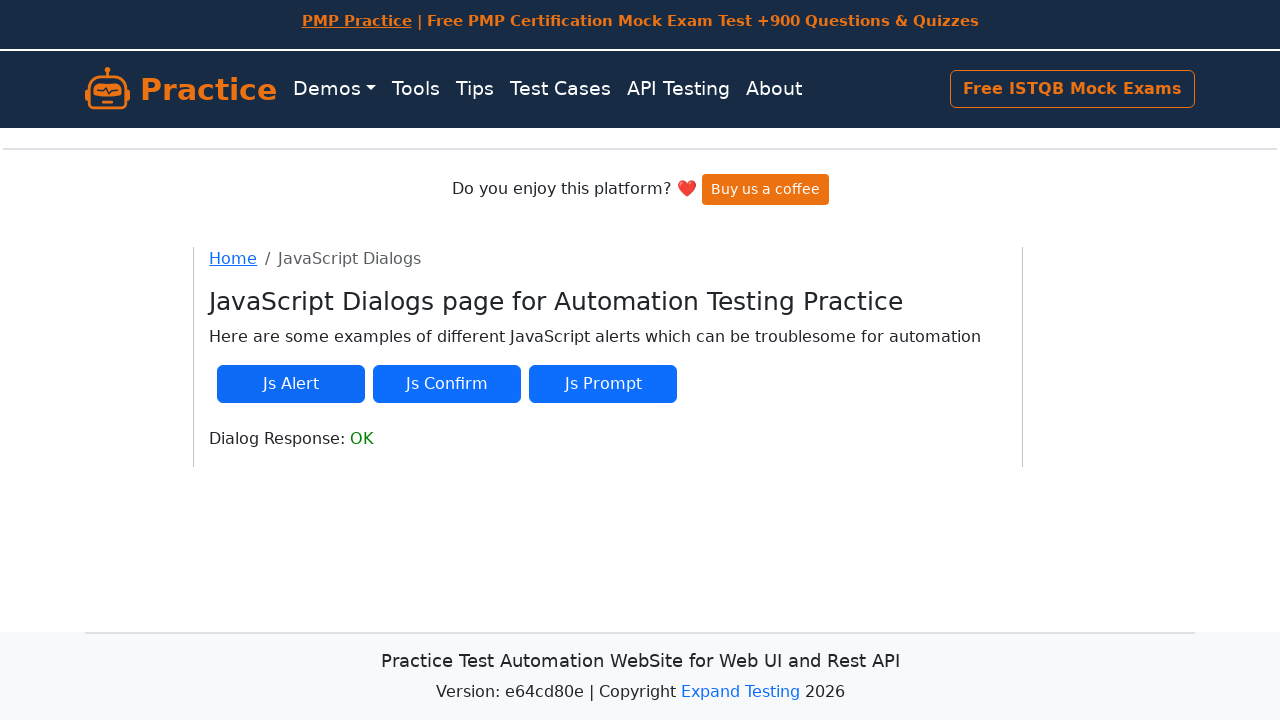

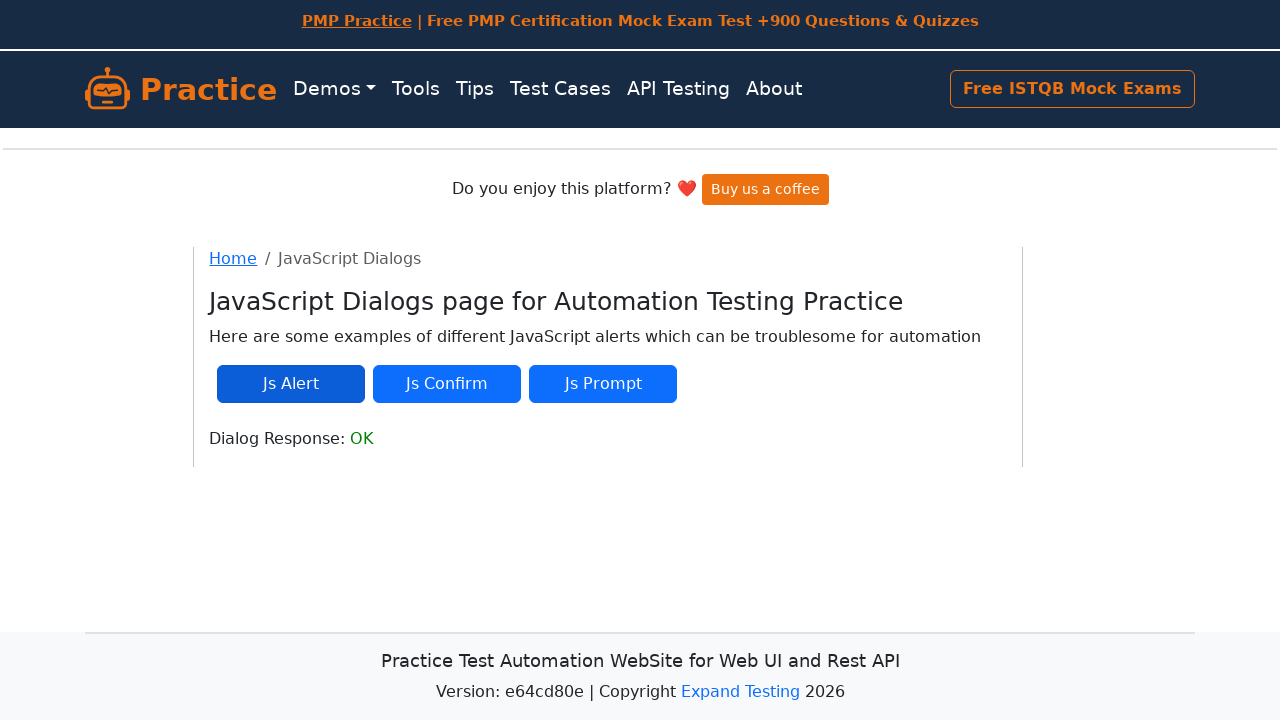